Validates placeholder text and error messages on a login form by clicking the login button without entering credentials

Starting URL: https://beta.docuport.app/

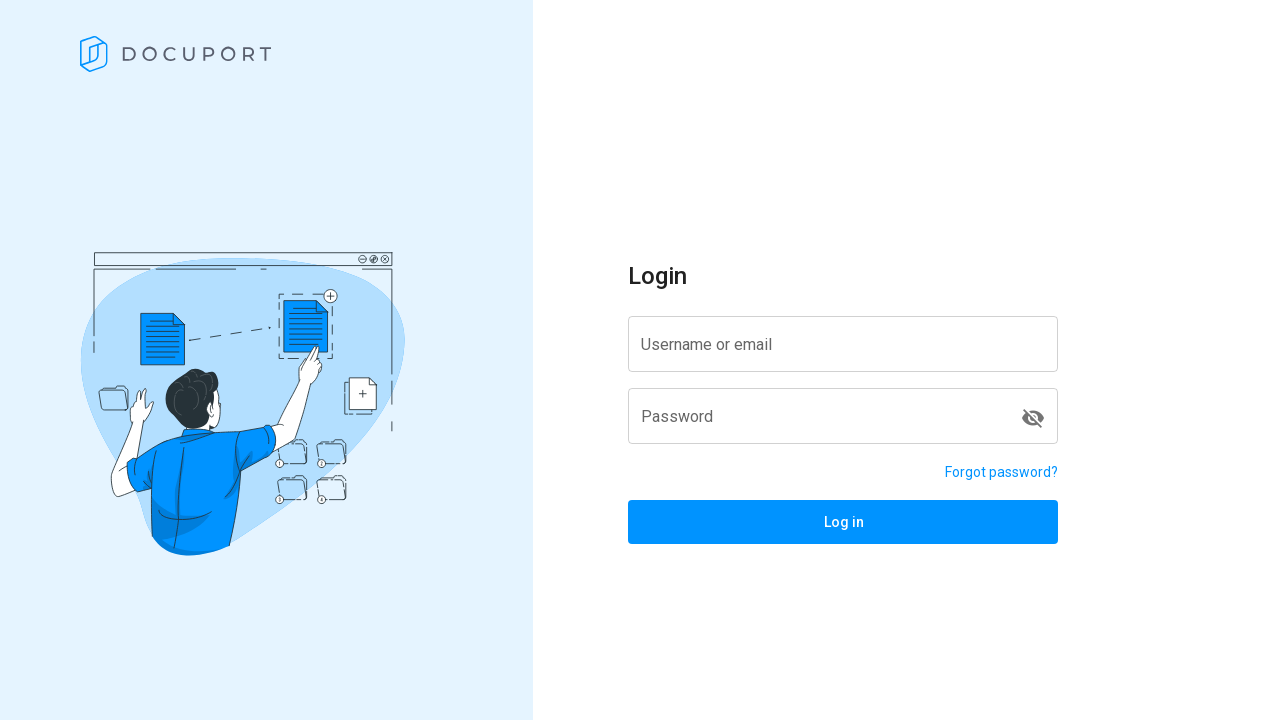

Username or email label is visible on login form
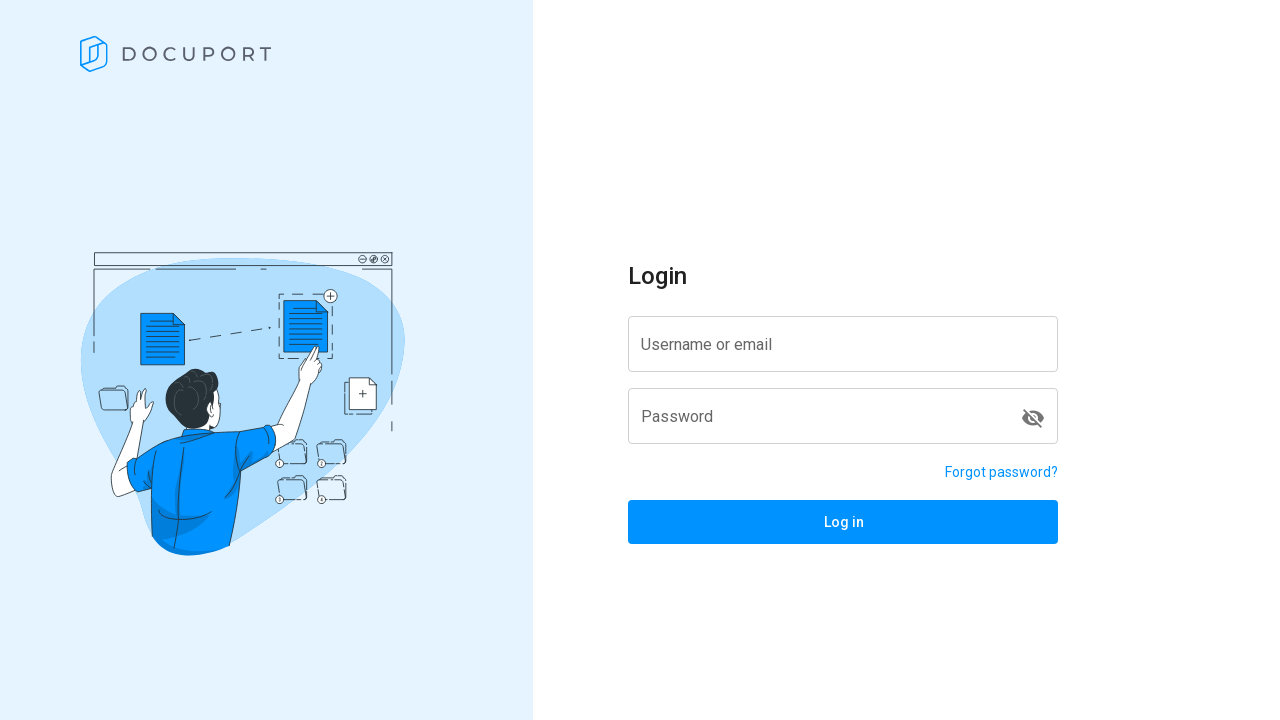

Clicked login button without entering credentials at (843, 522) on button[type='submit']
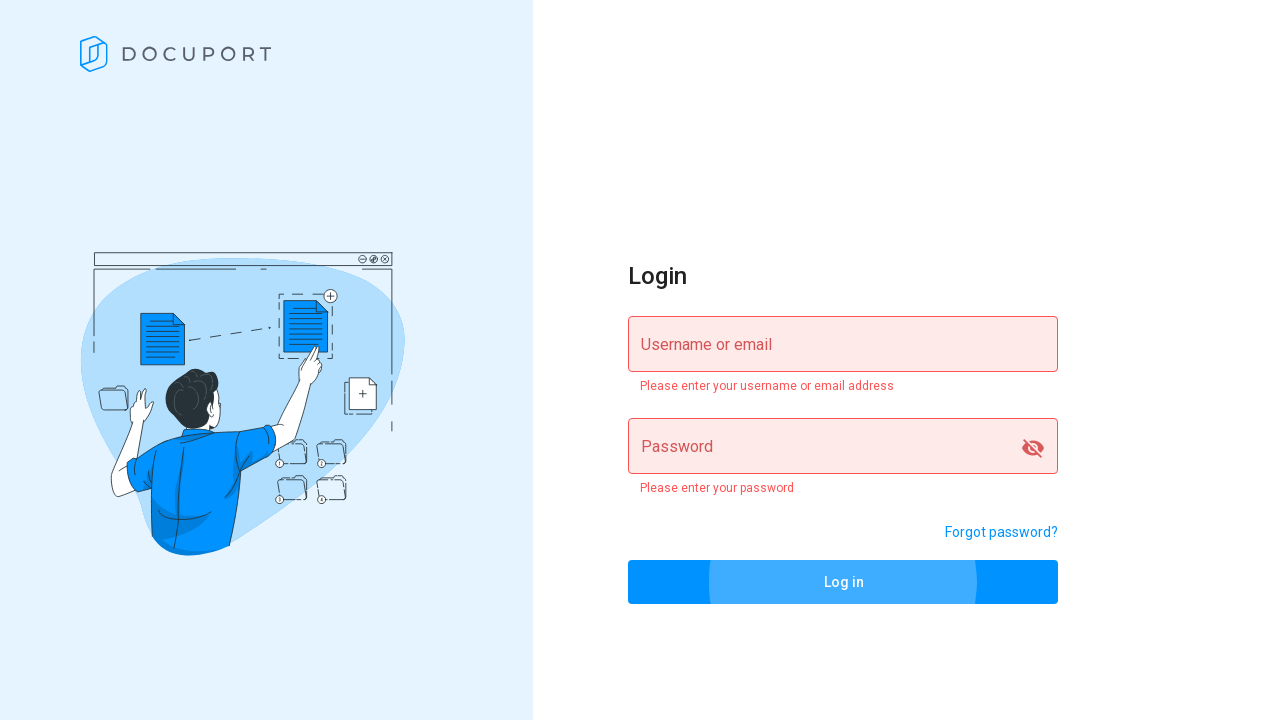

Username or email error message appeared
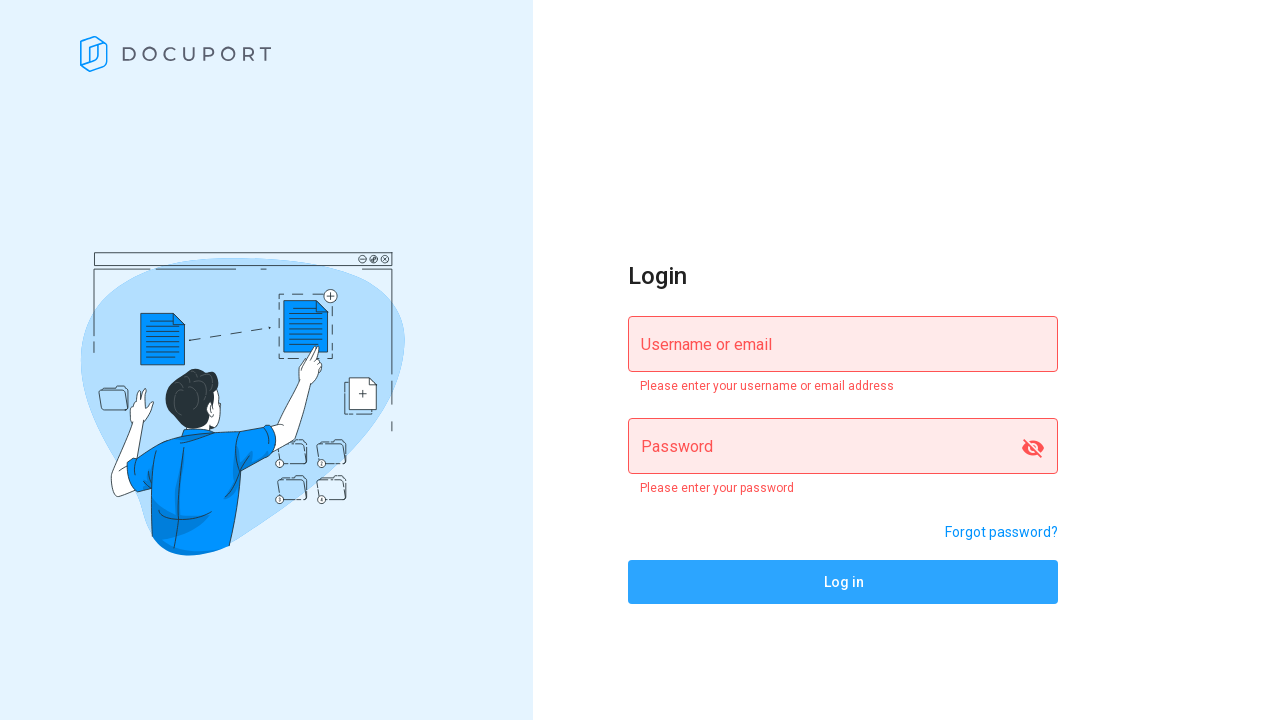

Password error message appeared
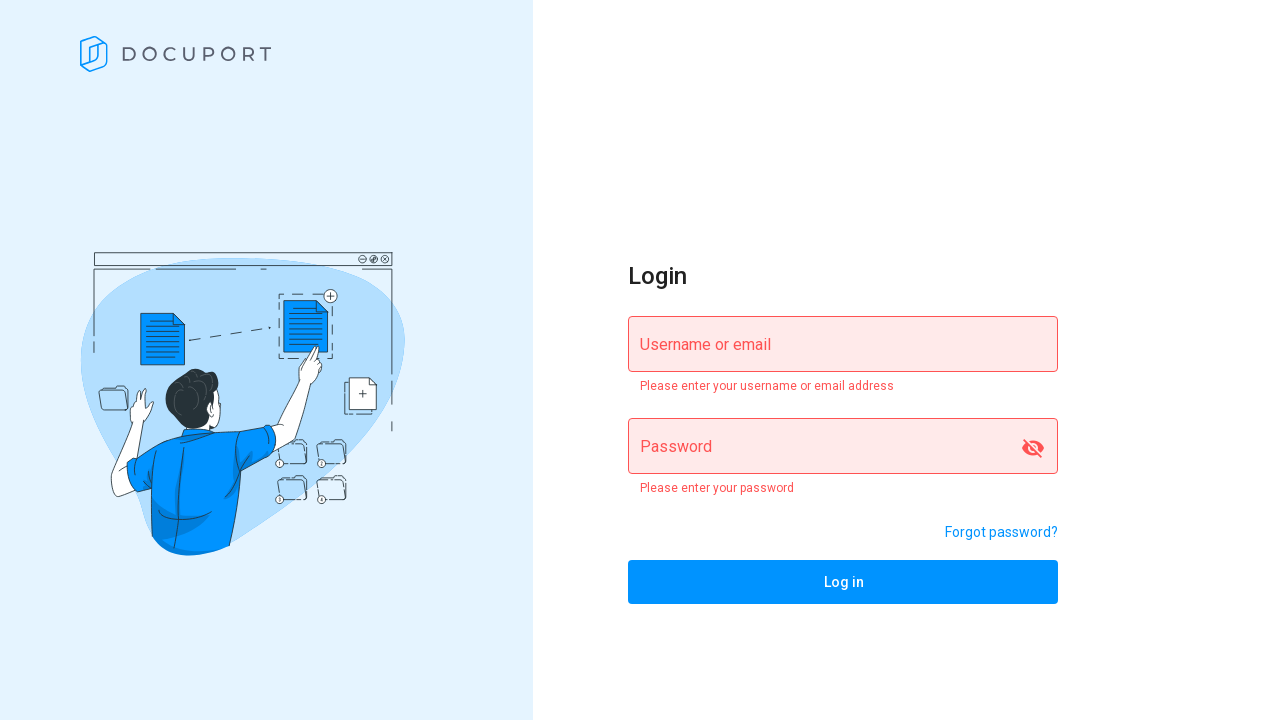

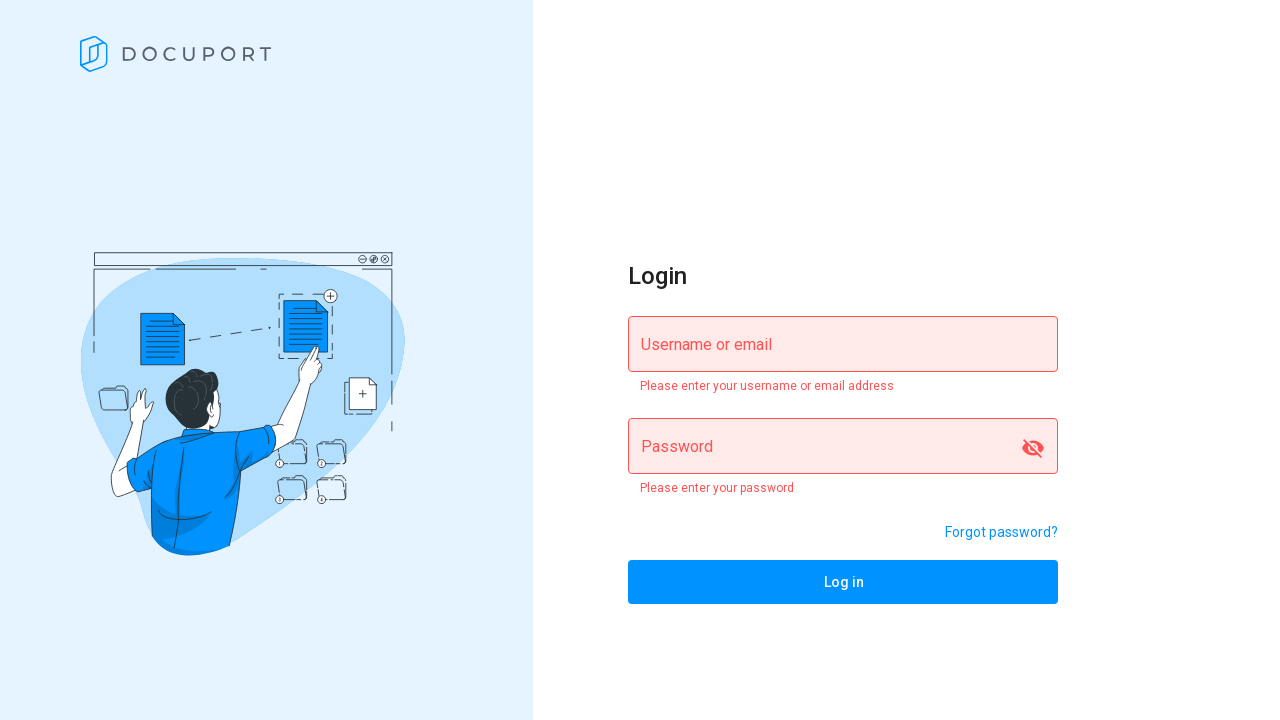